Tests dropdown/select element functionality by selecting car options using different selection methods: by index, by value, and by visible text

Starting URL: https://www.letskodeit.com/practice

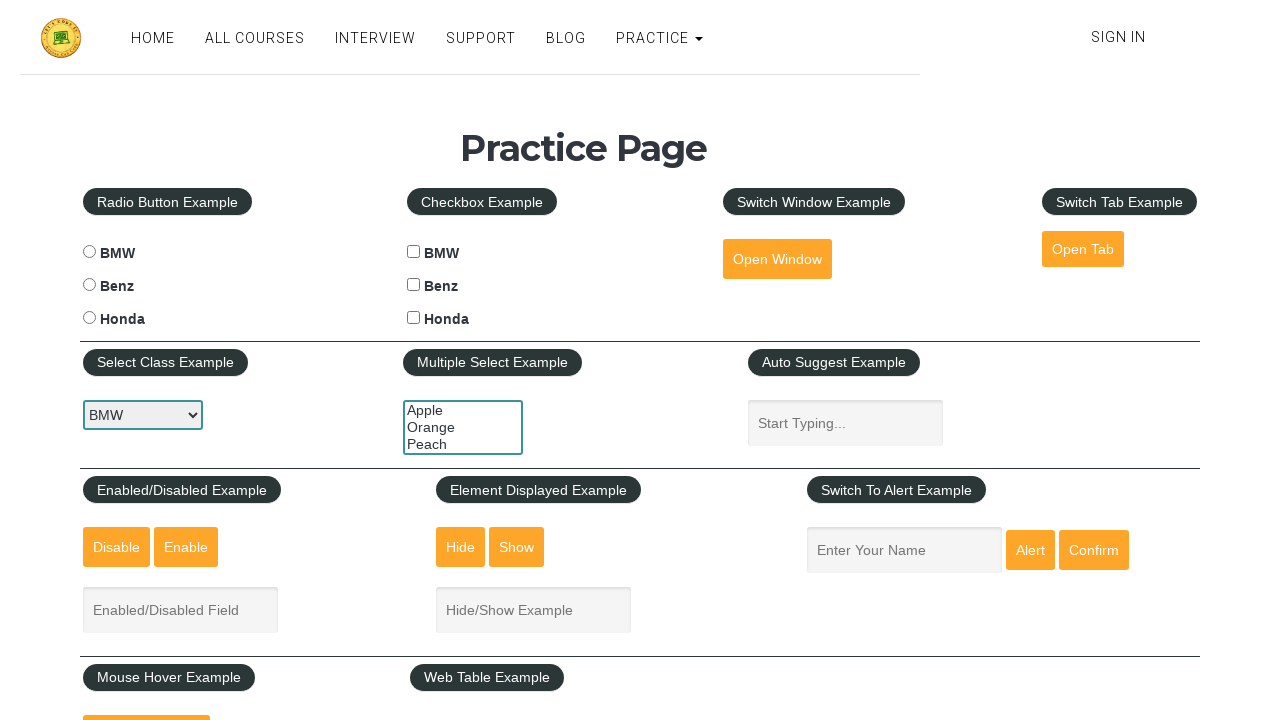

Selected car option by index 1 (second option) on #carselect
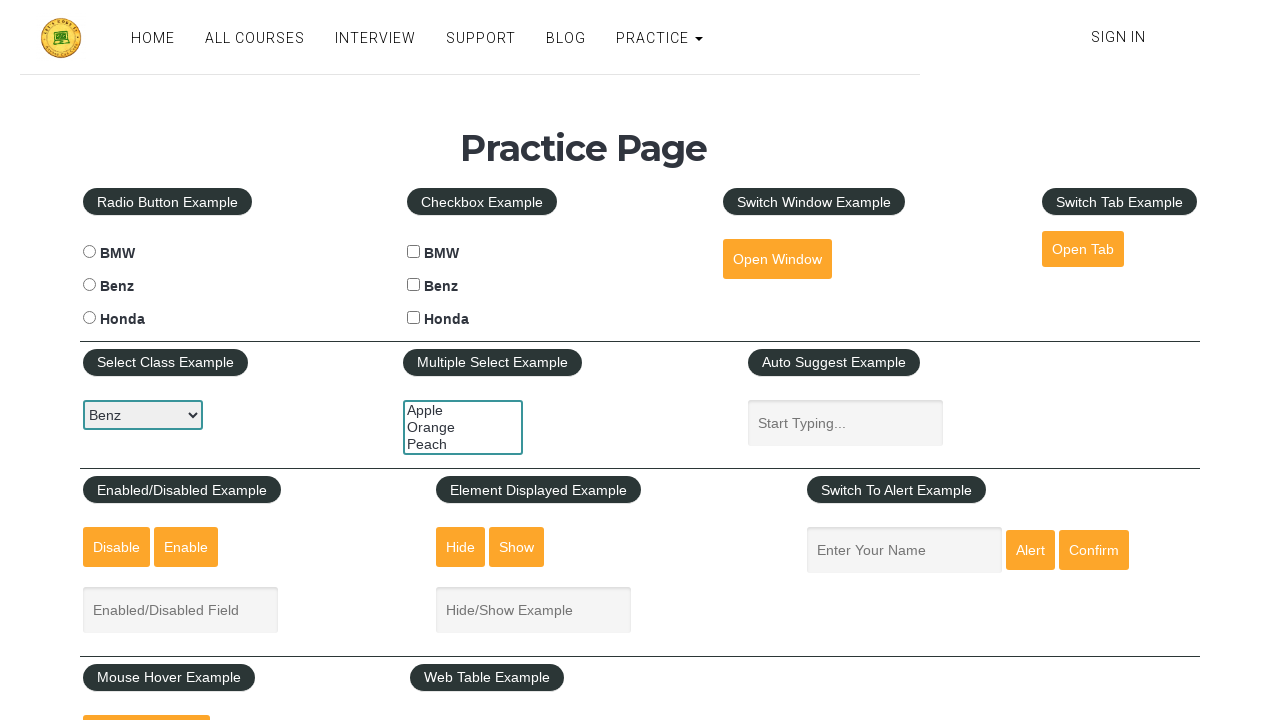

Waited 1500ms for dropdown to update
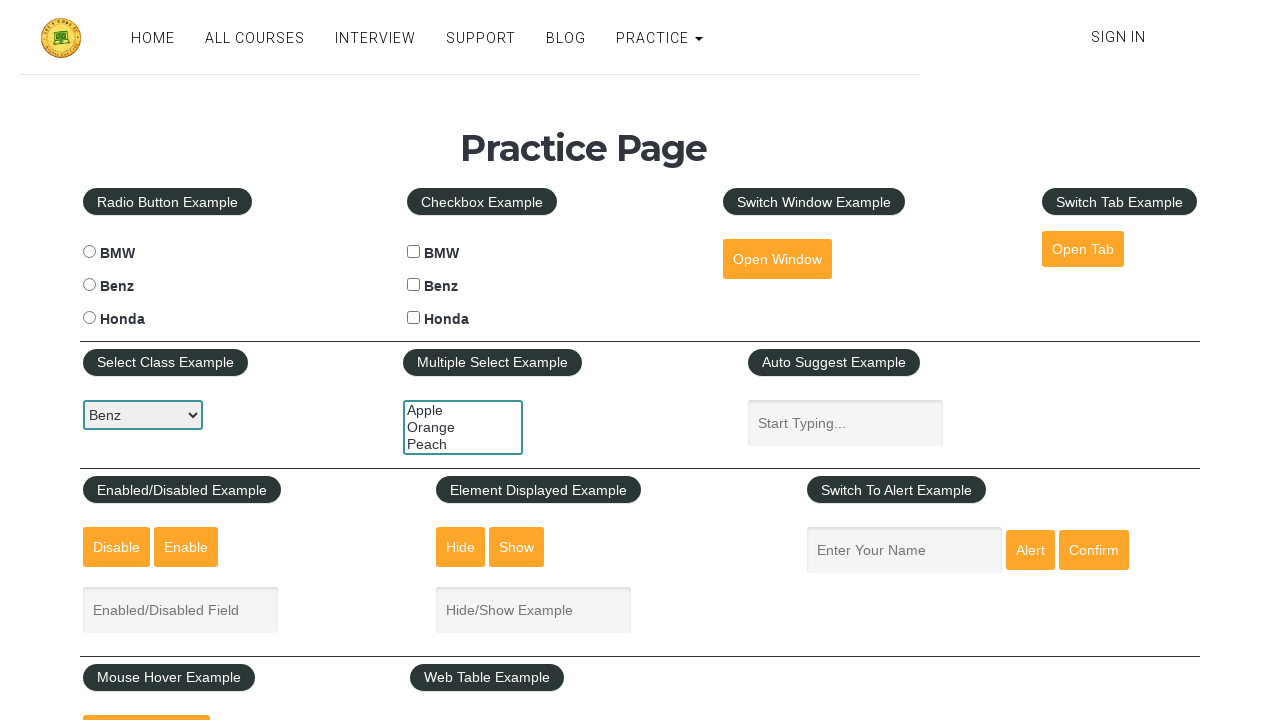

Selected car option by index 0 (first option) on #carselect
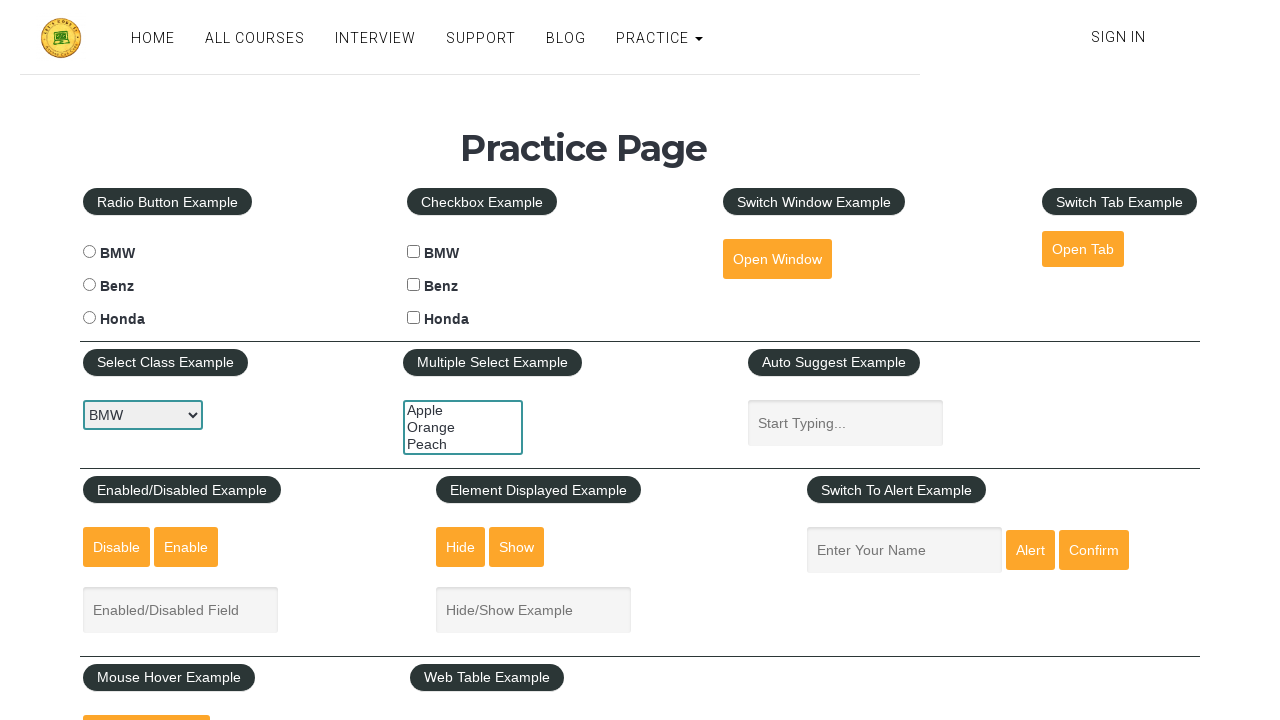

Waited 1500ms for dropdown to update
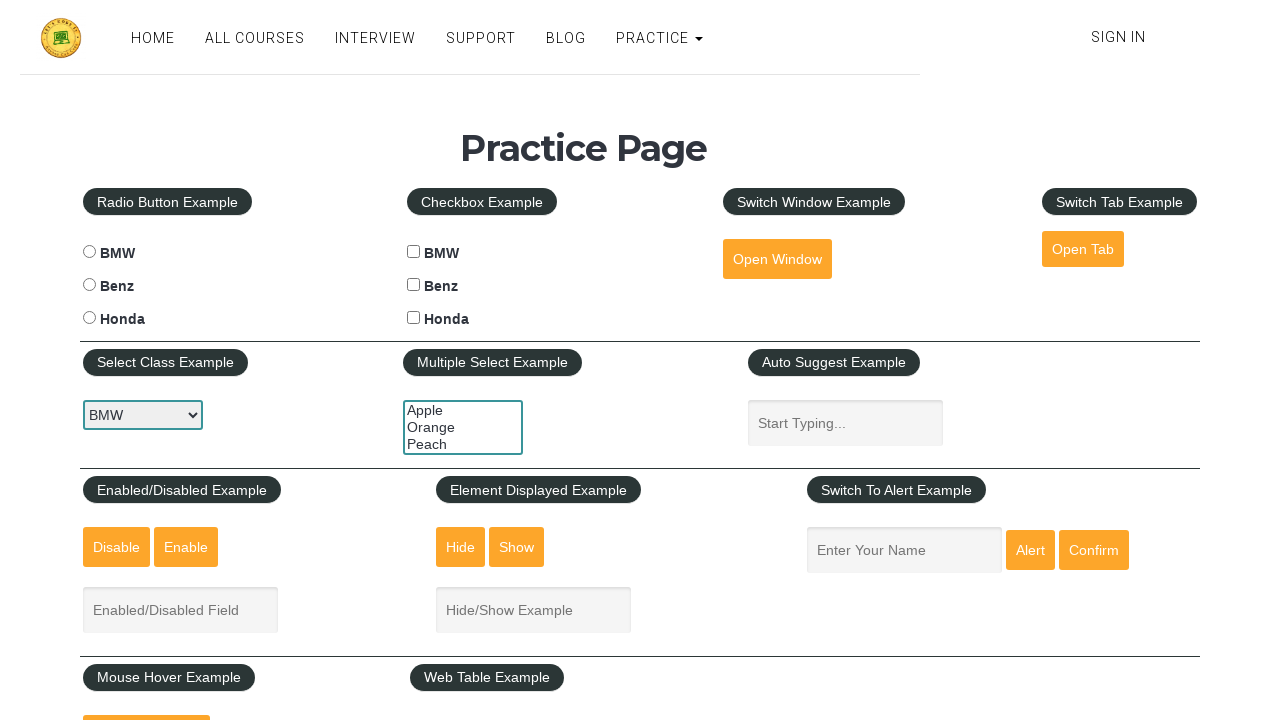

Selected car option by index 2 (third option) on #carselect
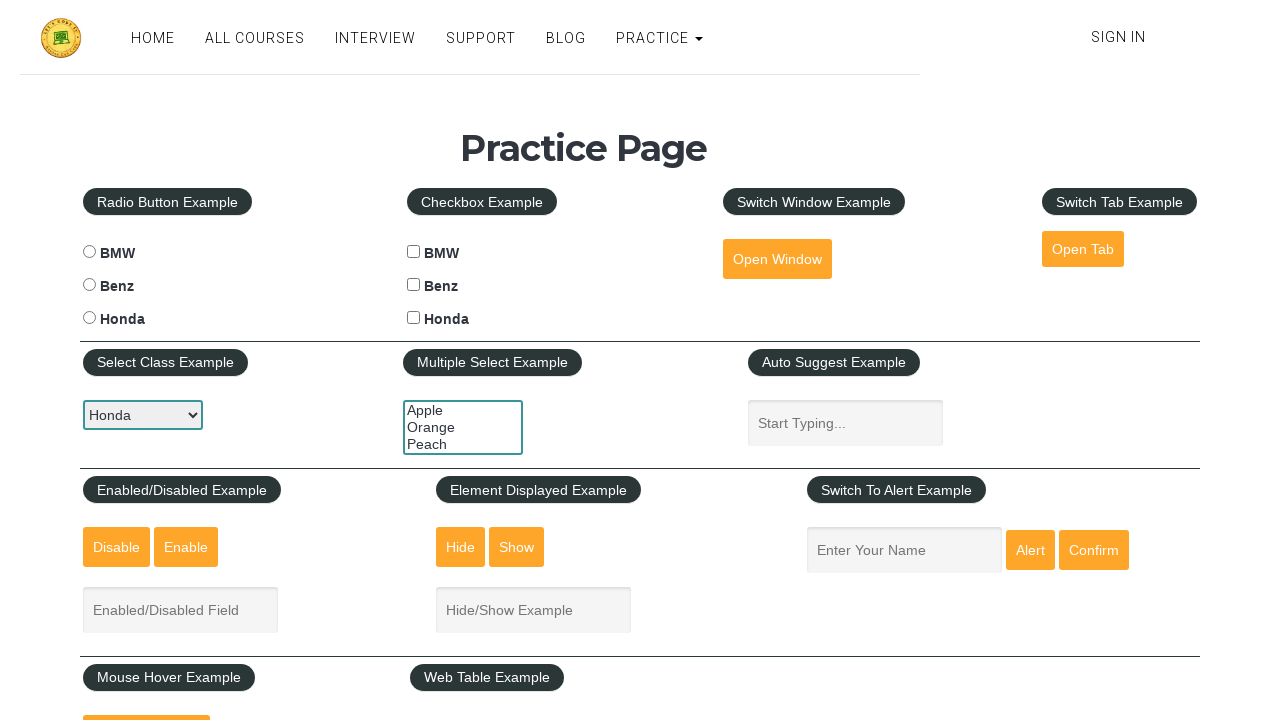

Waited 1500ms for dropdown to update
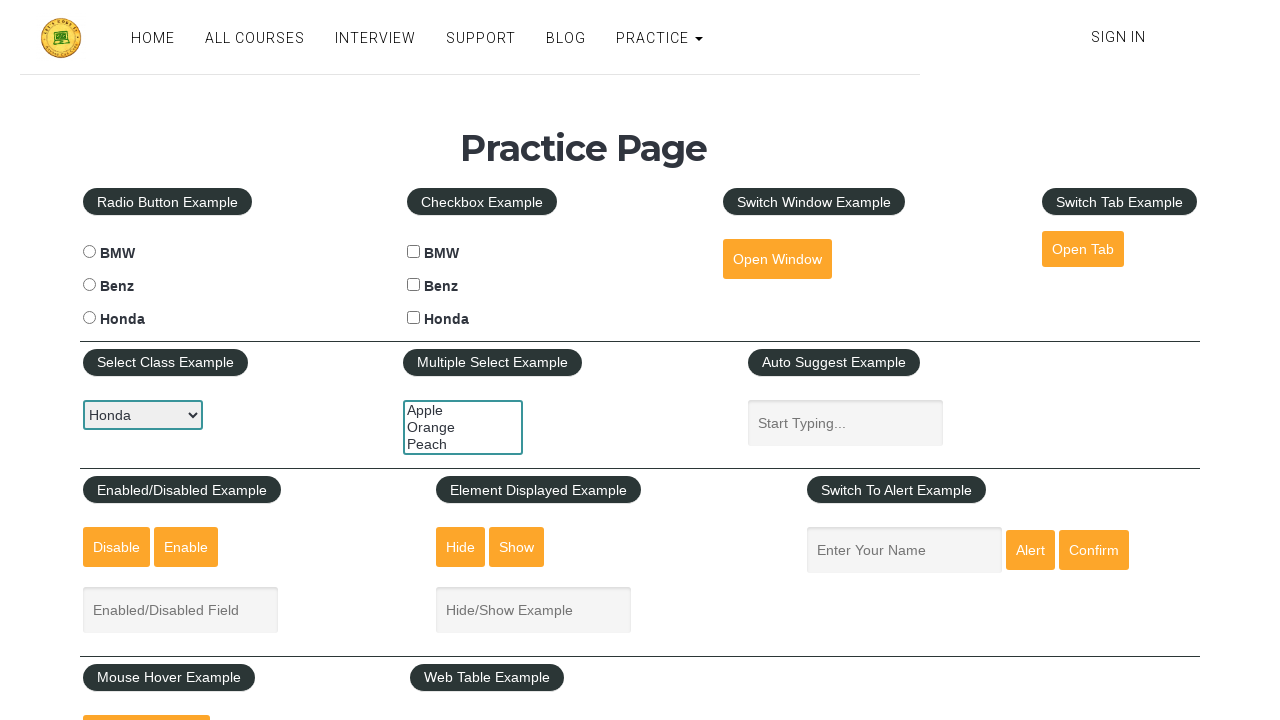

Selected car option by value attribute 'bmw' on #carselect
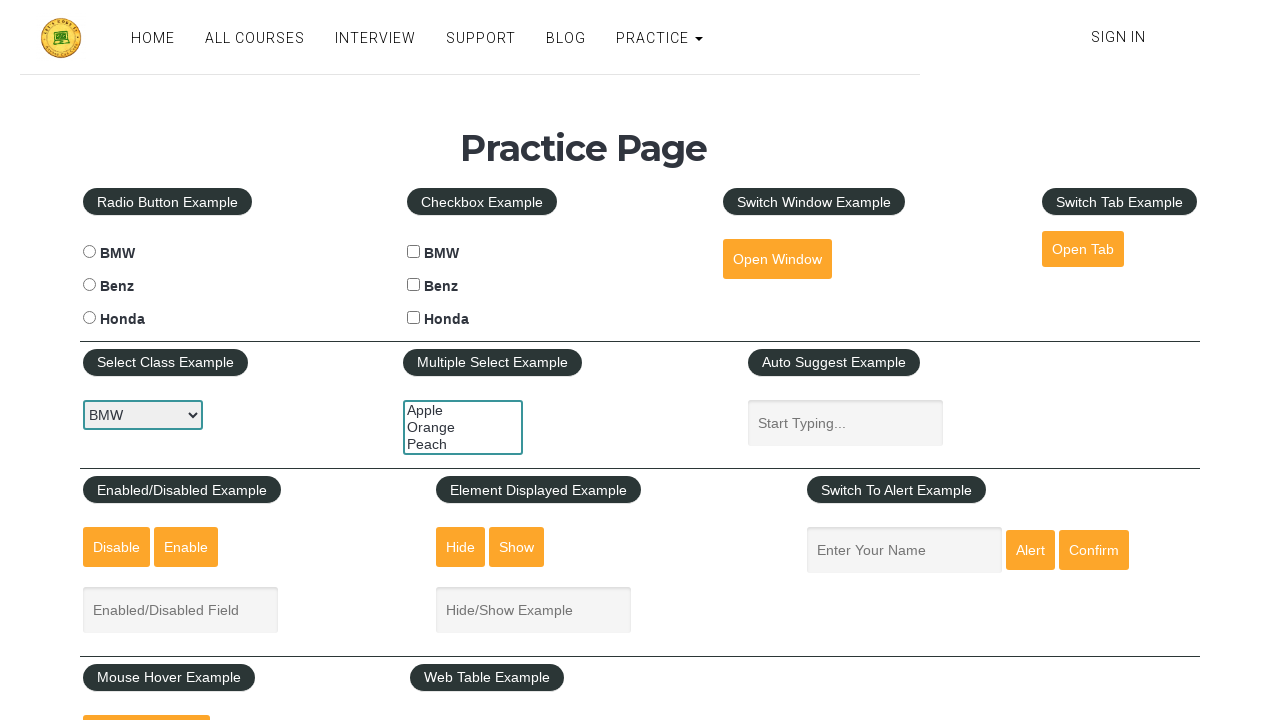

Waited 1500ms for dropdown to update
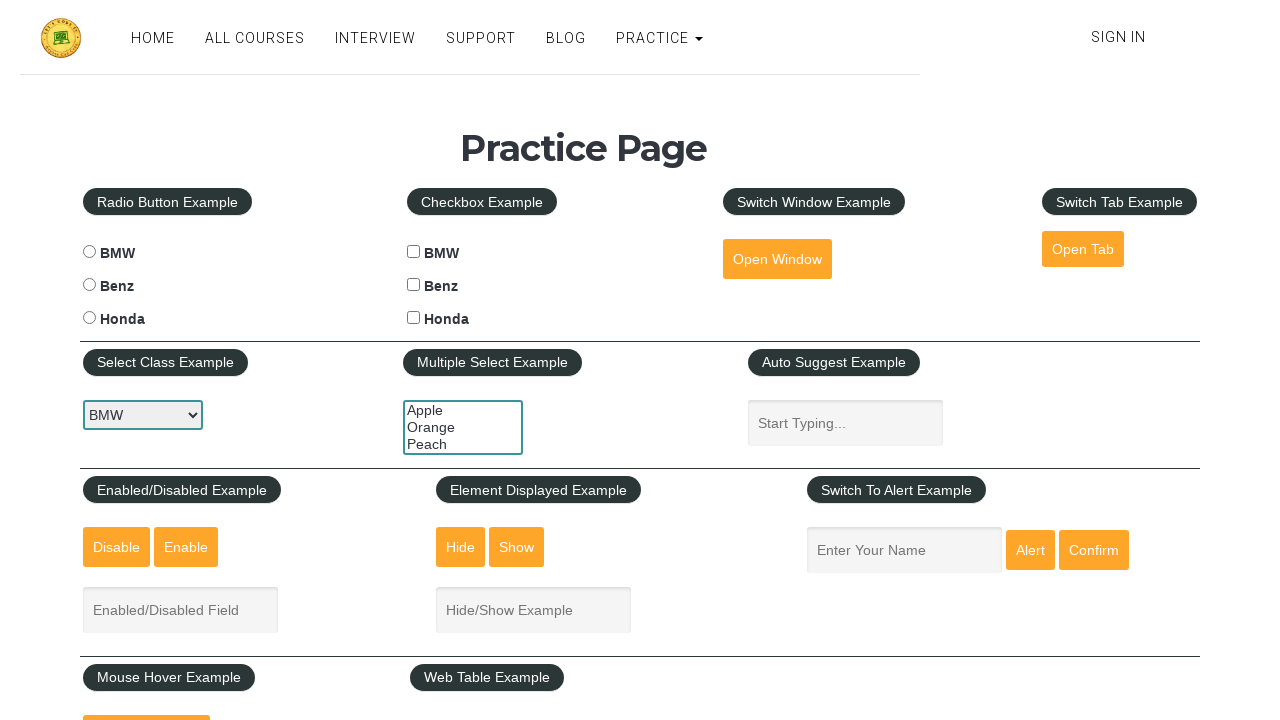

Selected car option by visible text 'Benz' on #carselect
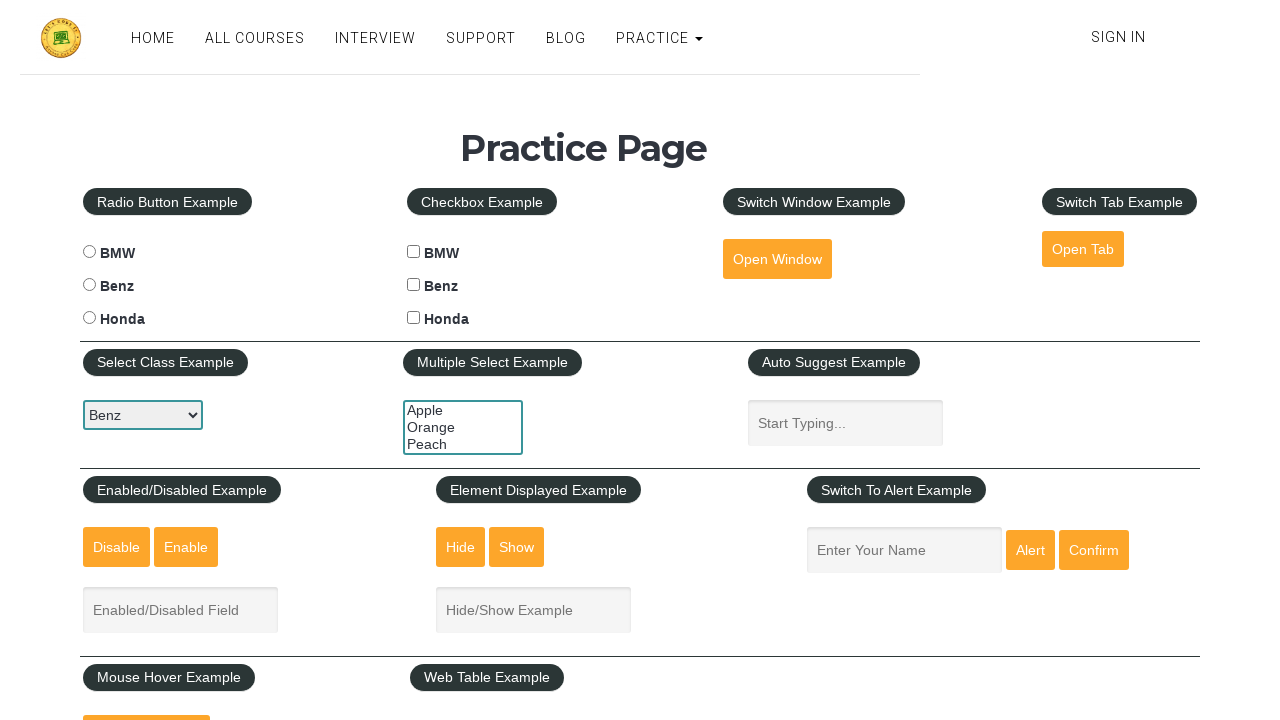

Waited 1500ms for dropdown to update
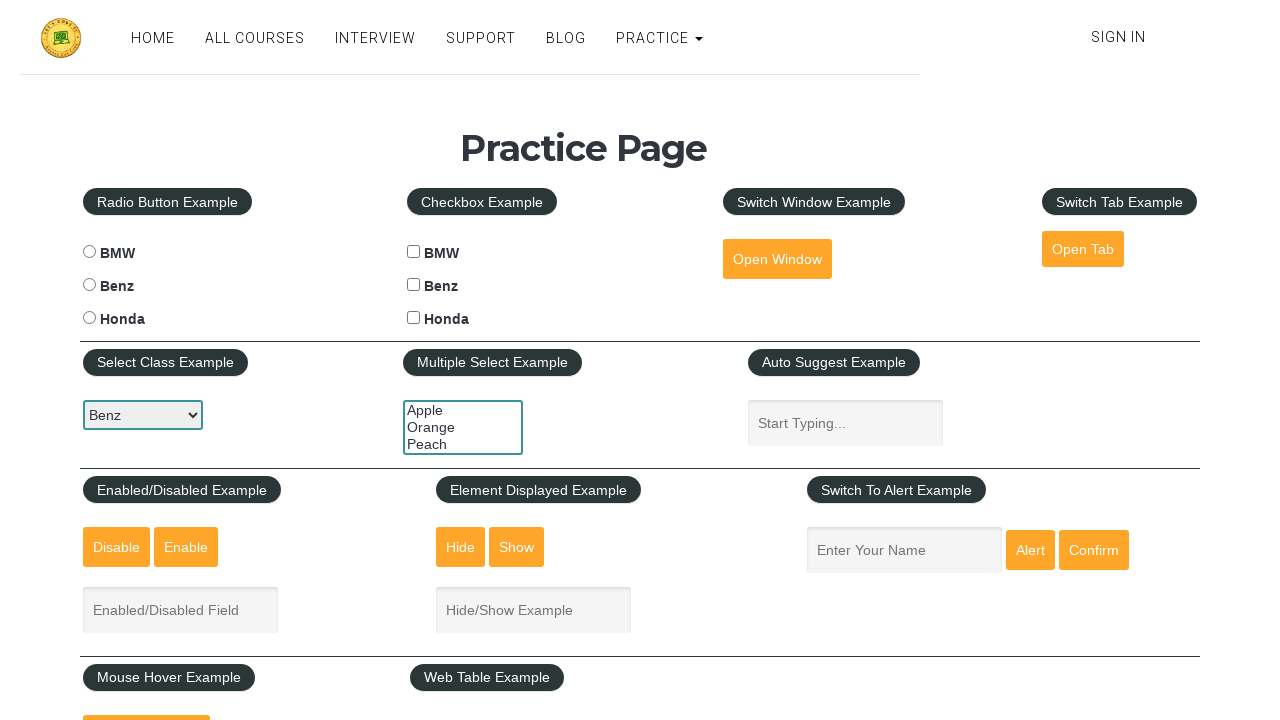

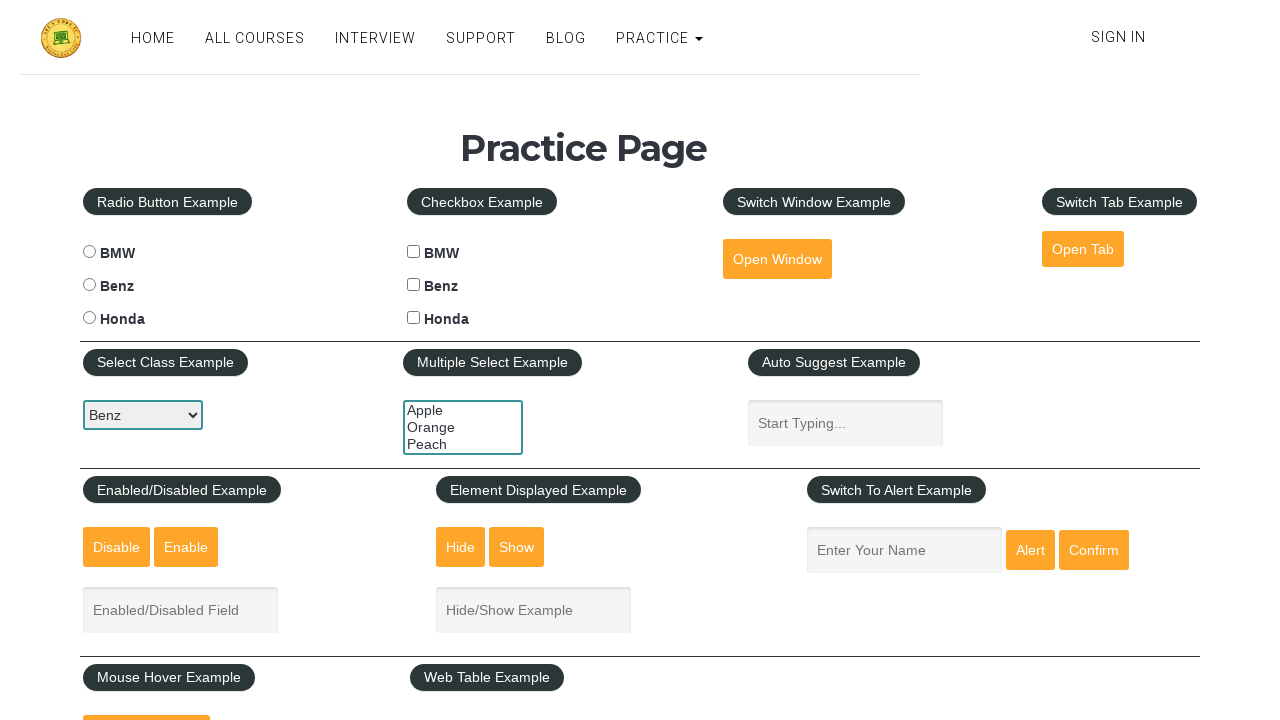